Tests the contact form submission flow by navigating to the contact page, selecting a subject from dropdown, filling in email and message fields, and submitting the form

Starting URL: https://shop.one-shore.com/

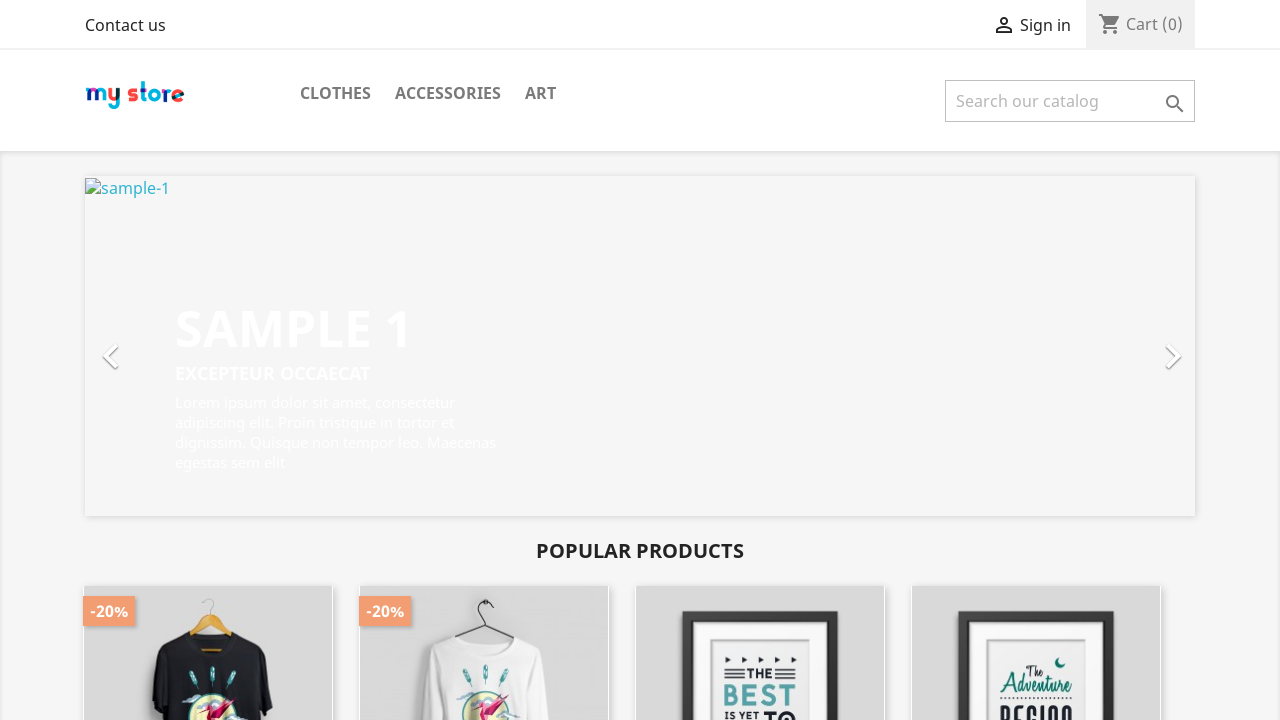

Navigated to shop.one-shore.com
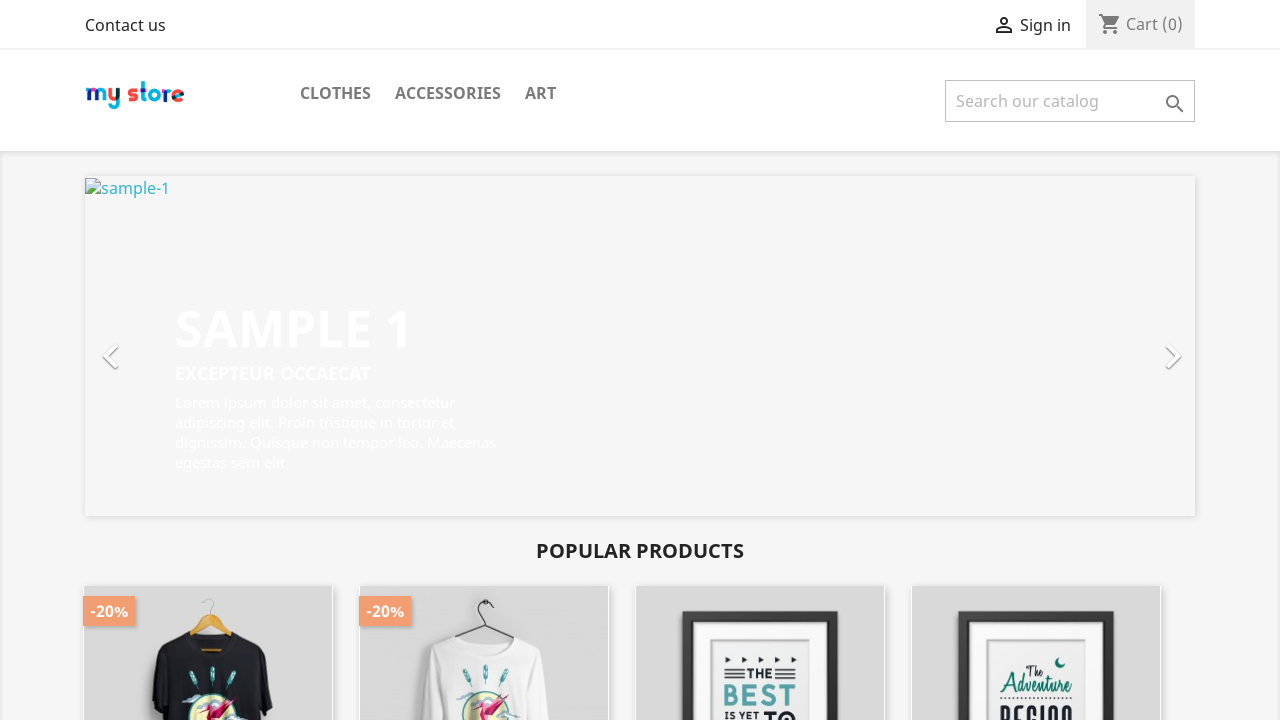

Clicked Contact us link at (126, 25) on text=Contact us
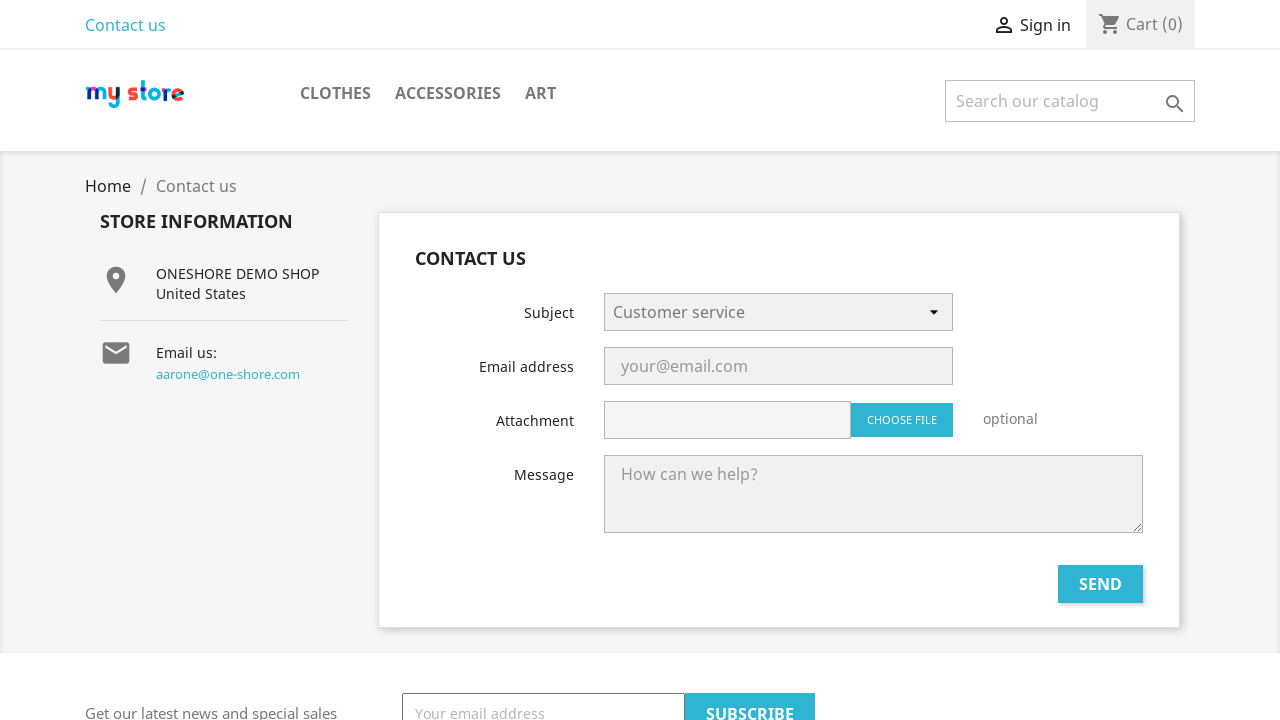

Selected 'Webmaster' from subject dropdown on .contact-form > form select[name=id_contact]
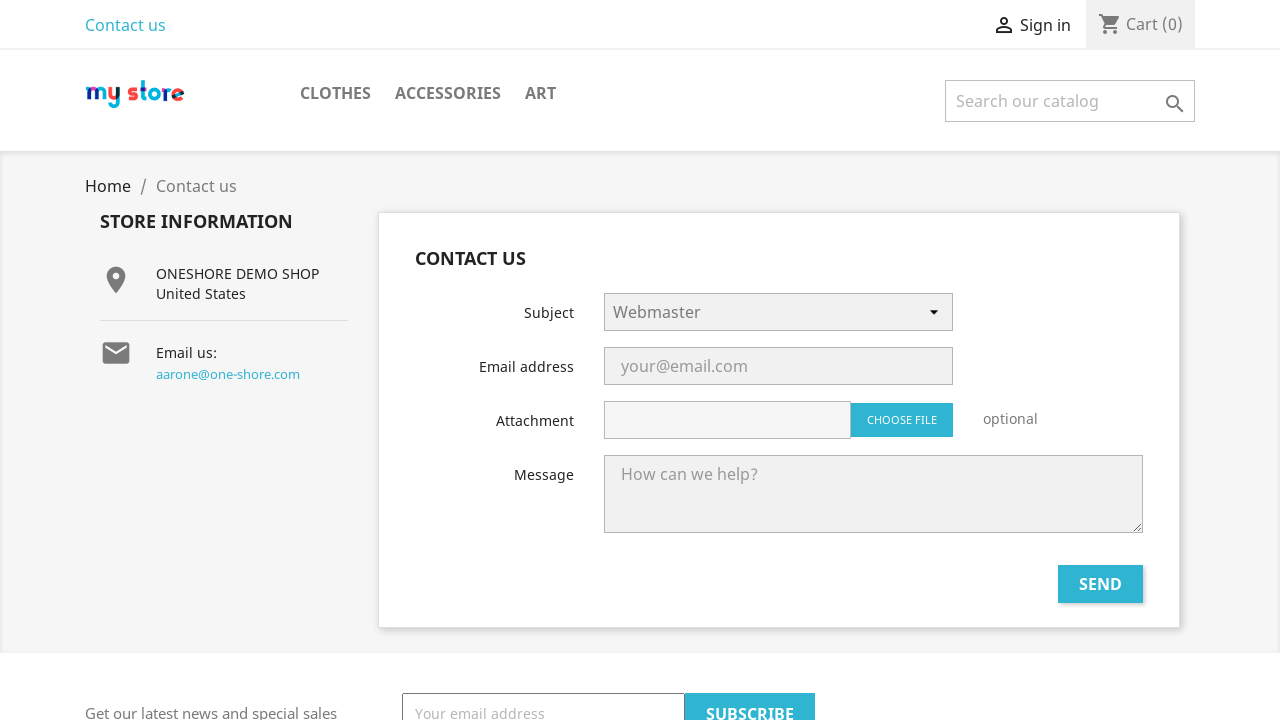

Filled email field with 'testcontact@example.com' on //section[@class='contact-form']//input[@type='email']
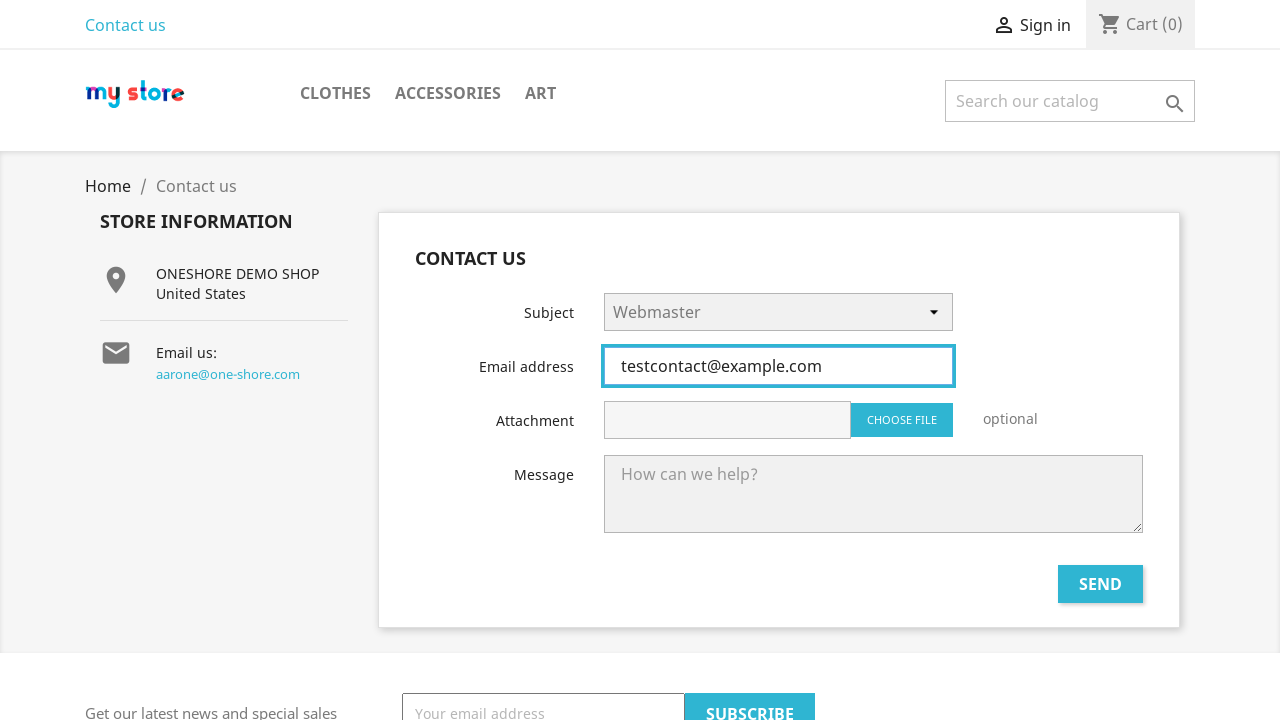

Filled message field with contact message on .contact-form textarea
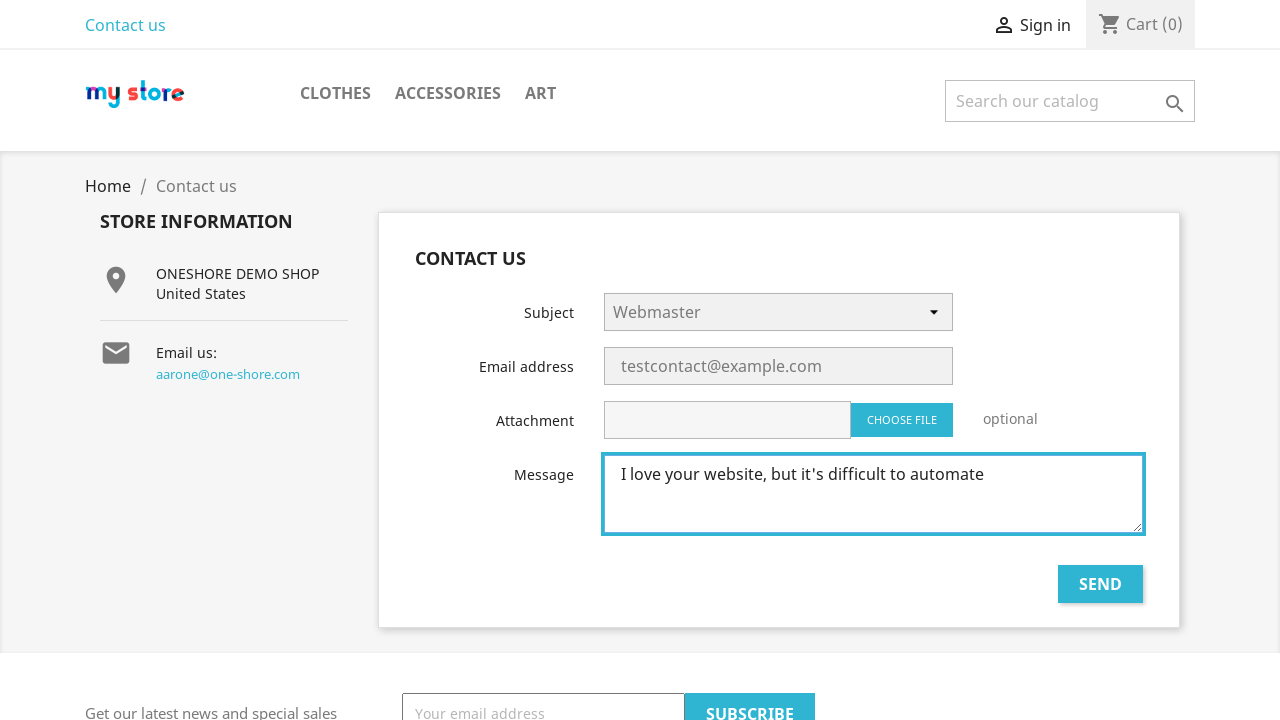

Clicked Send button to submit contact form at (1100, 584) on input[type='submit'][value='Send']
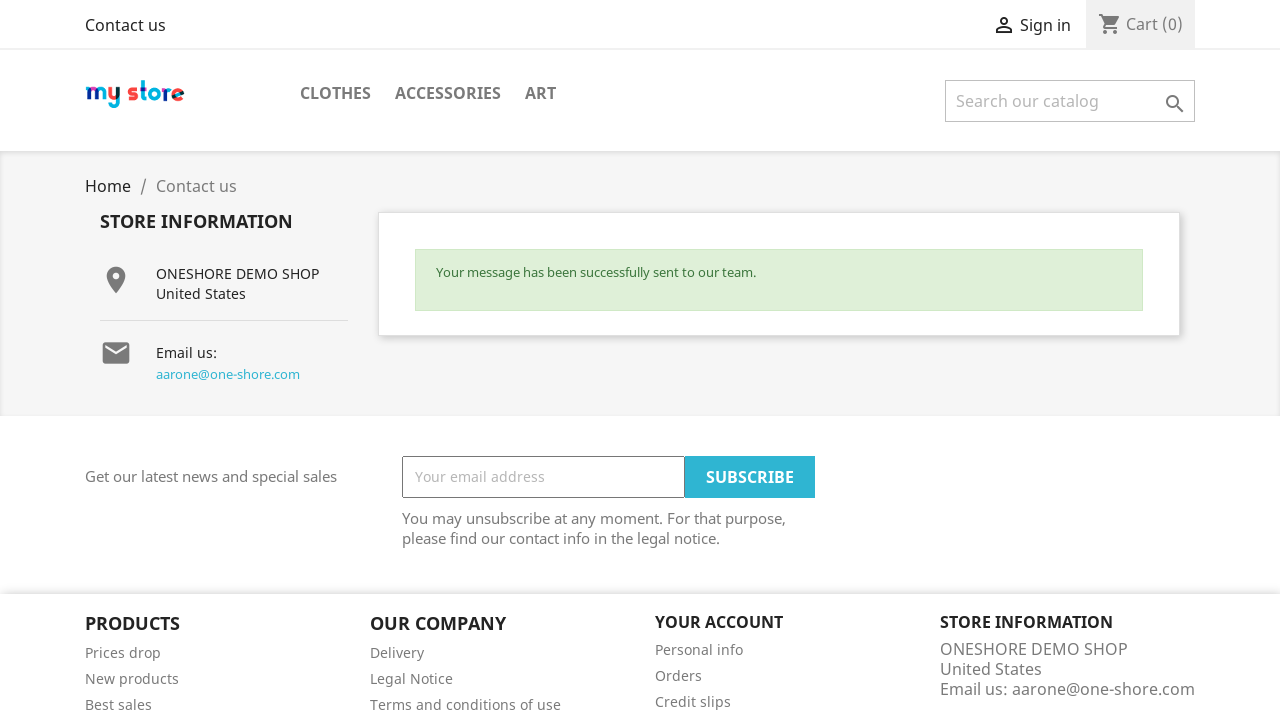

Contact form submission alert message appeared
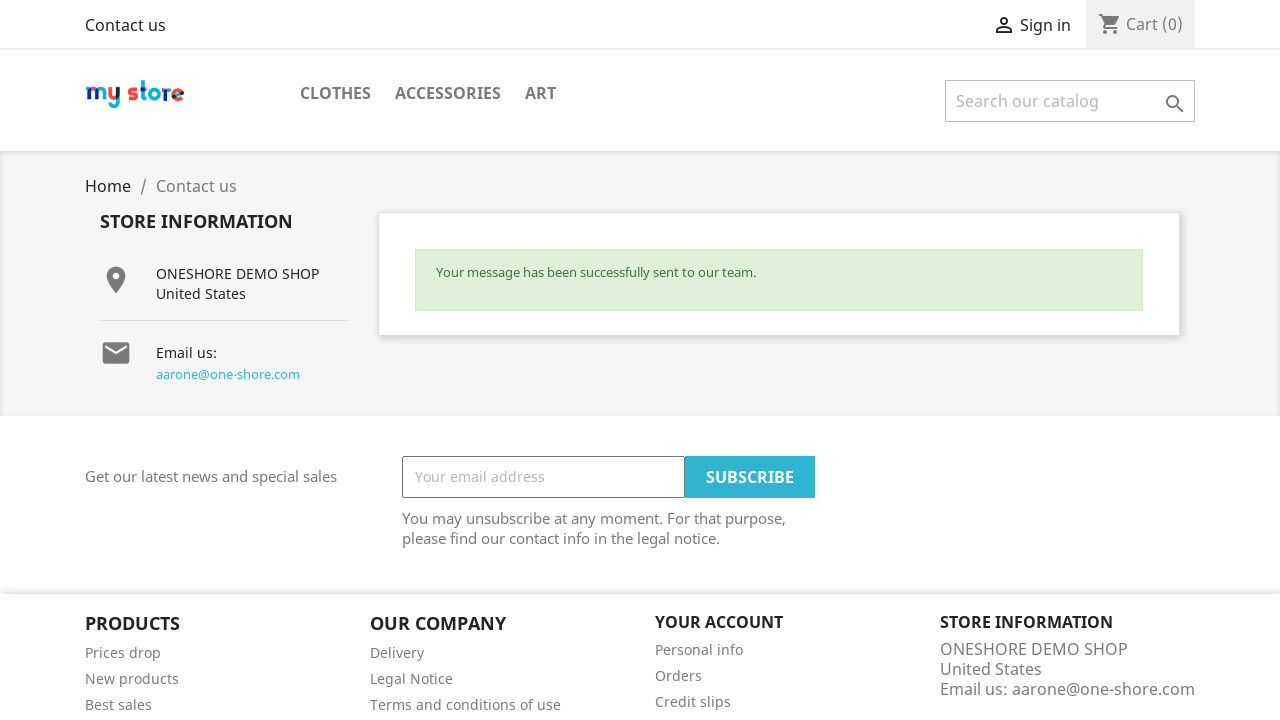

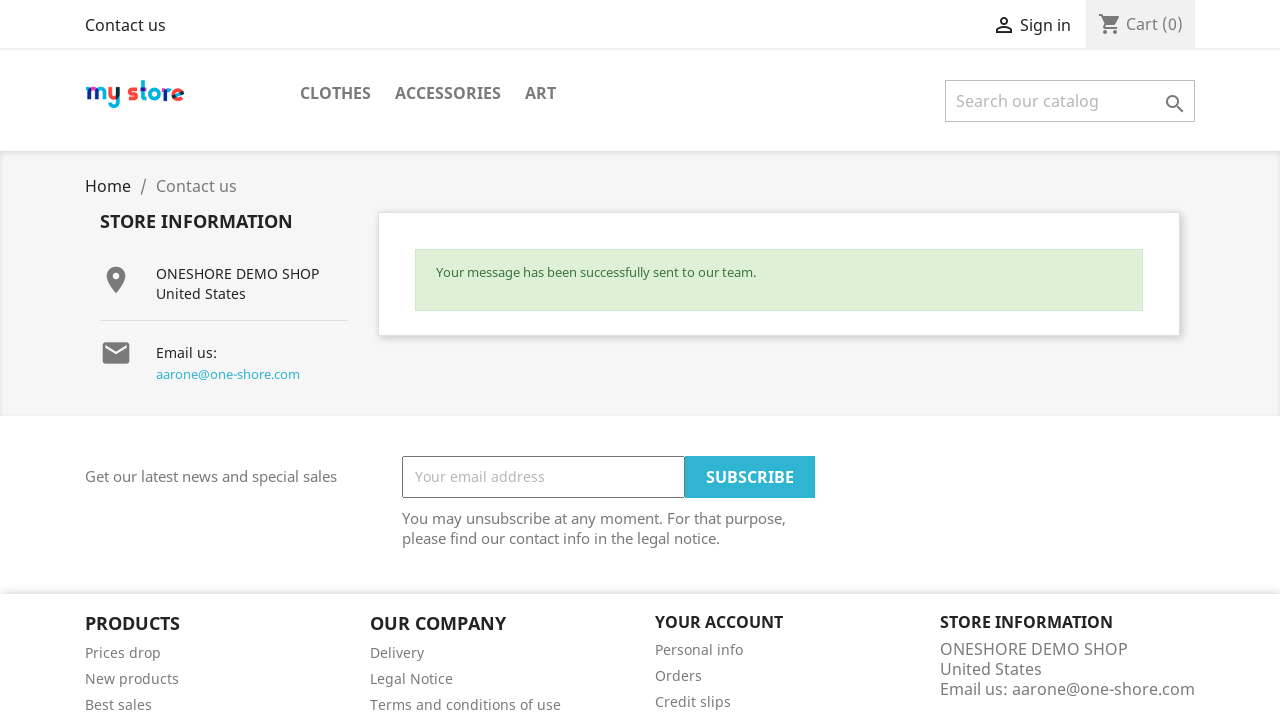